Tests clicking on a link that opens a popup window on a test page by finding and clicking a partial link text element.

Starting URL: https://omayo.blogspot.com/2013/05/page-one.html

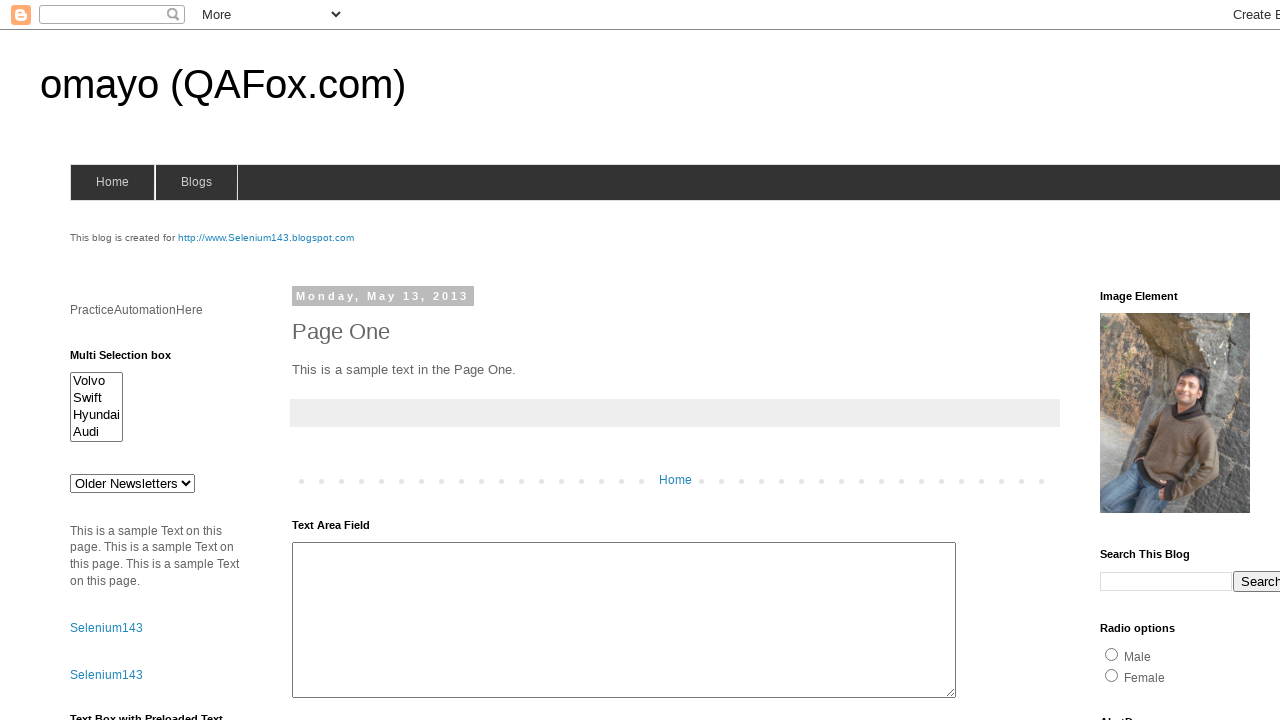

Navigated to test page
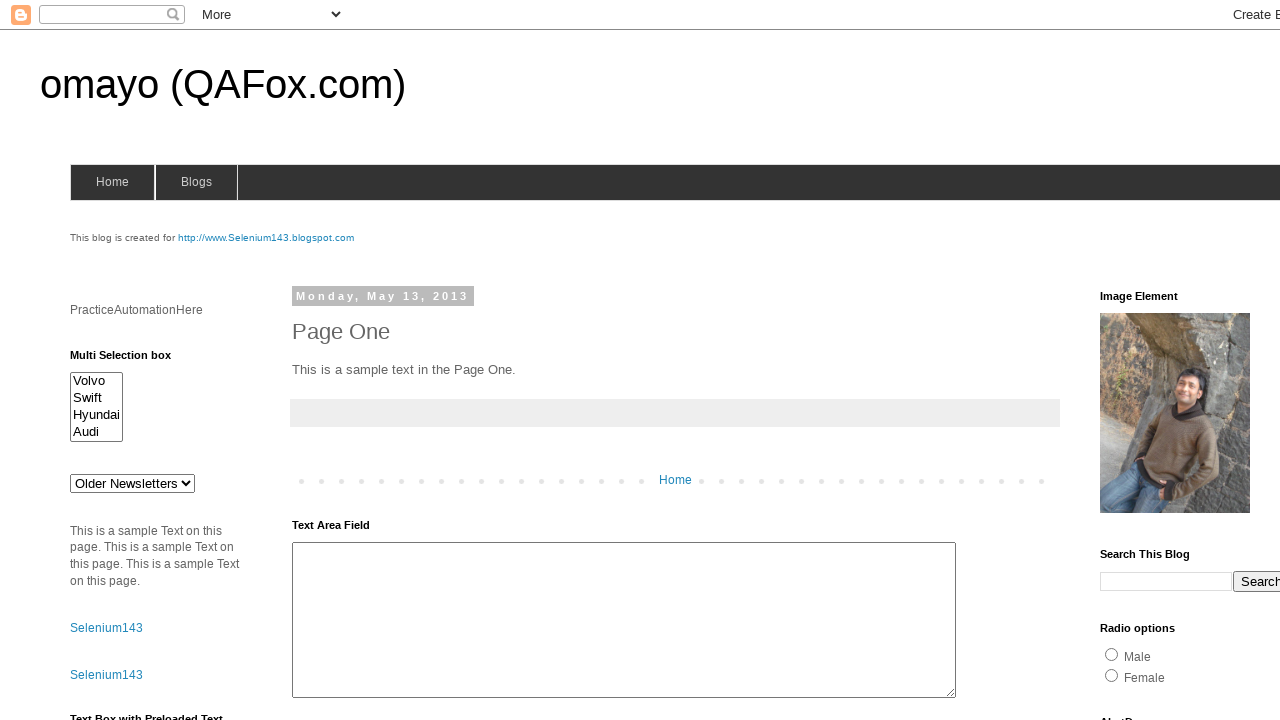

Clicked link with partial text 'Open a popup window' at (132, 360) on a:has-text('Open a popup window')
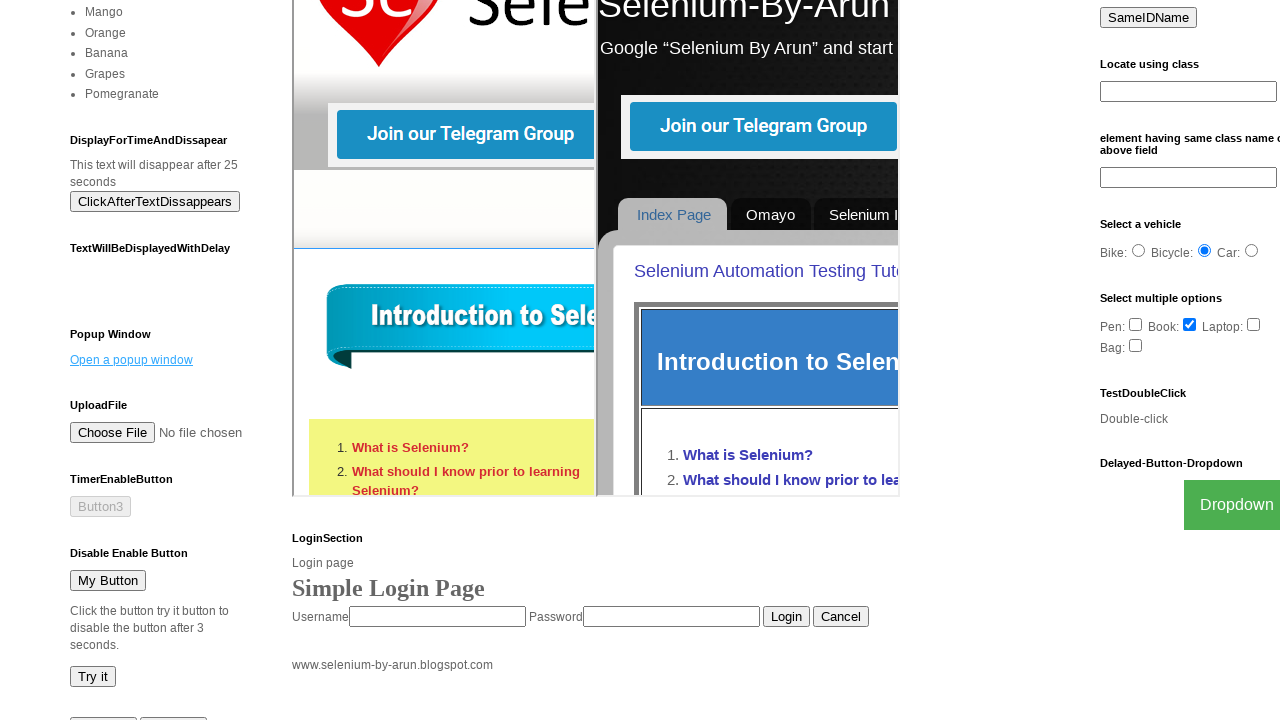

Waited 1000ms for popup window to open
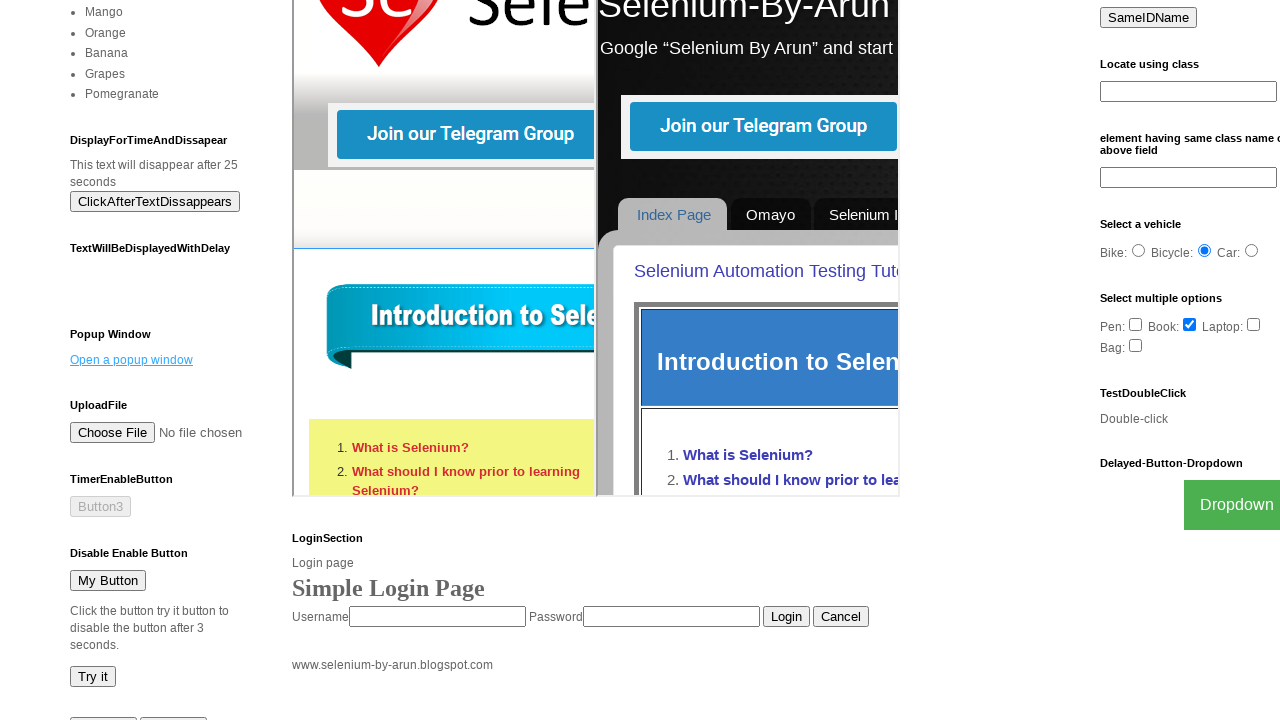

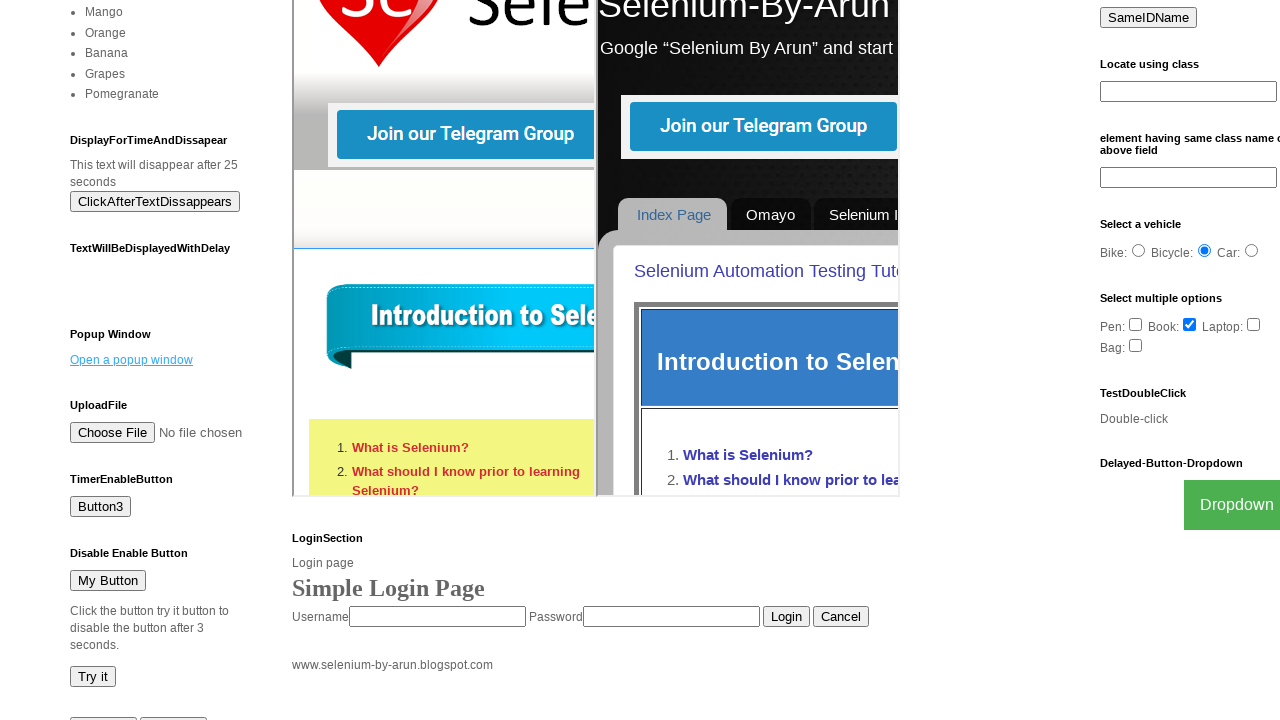